Navigates to dropdown demo page to verify page loads correctly

Starting URL: https://www.globalsqa.com/demo-site/select-dropdown-menu/

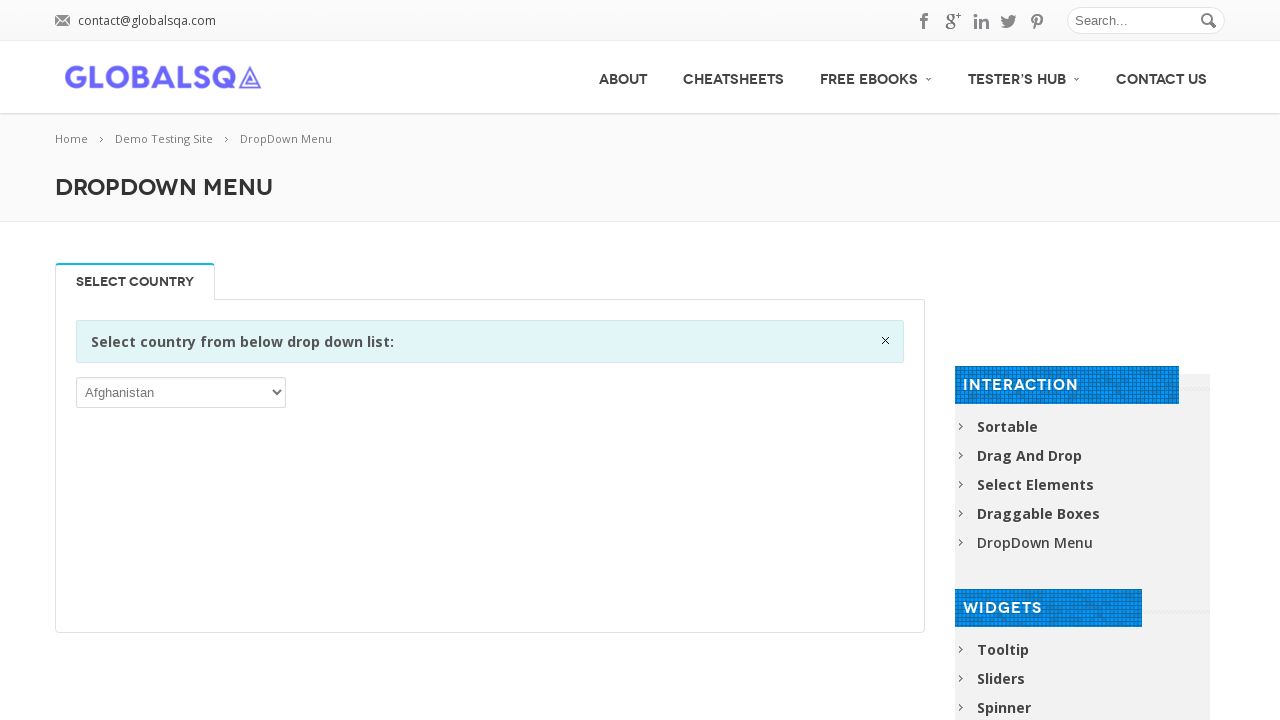

Navigated to dropdown demo page
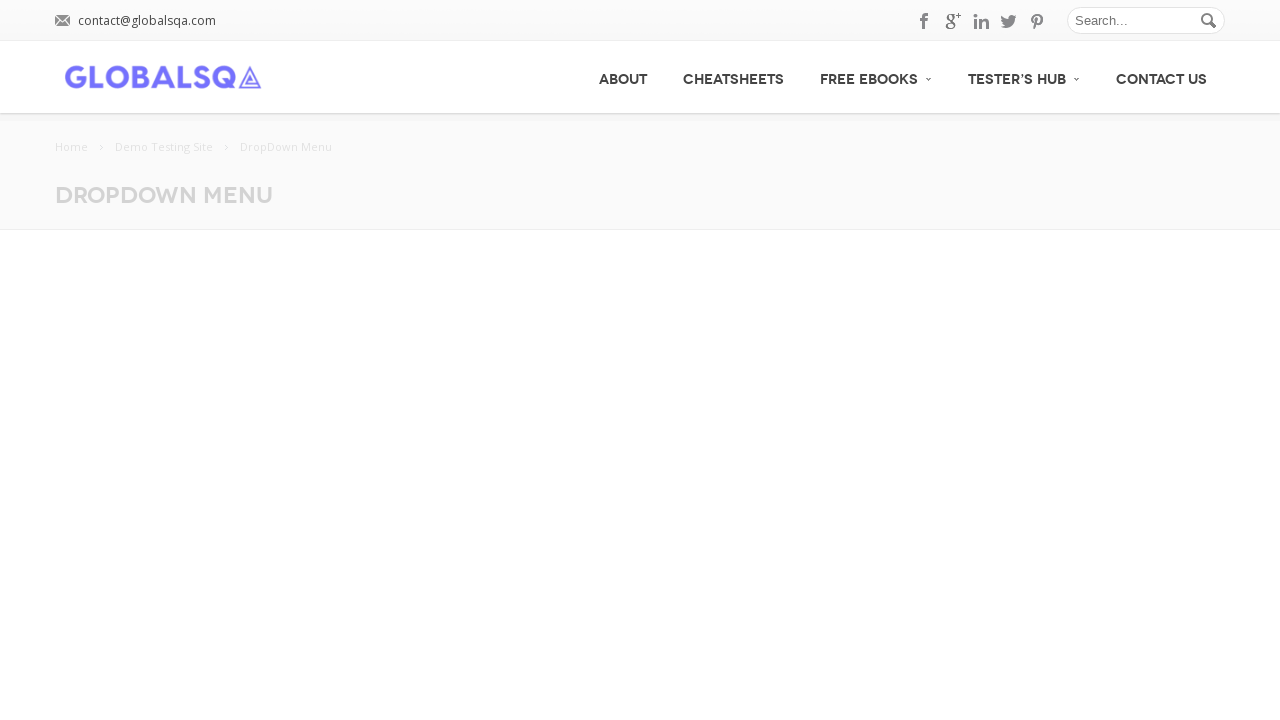

Dropdown menu loaded and page content is ready
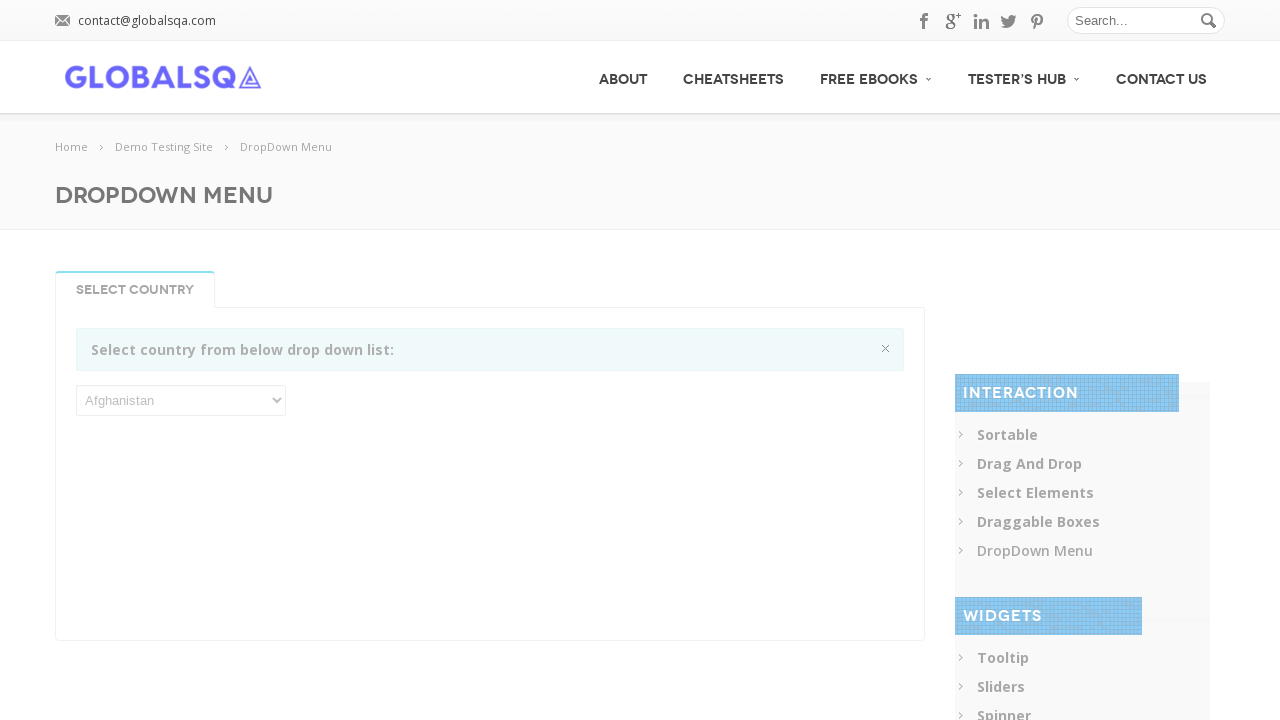

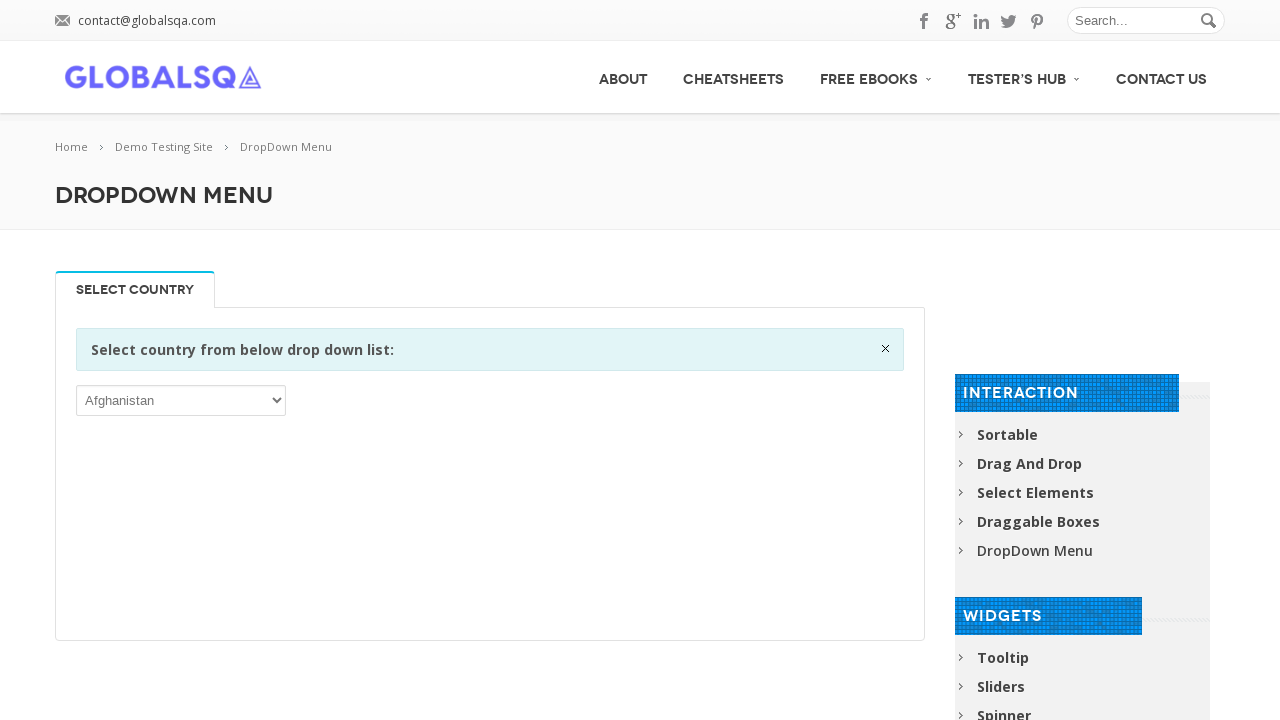